Tests various link types including opening new tabs/windows and API call links that return different HTTP status codes

Starting URL: https://demoqa.com/links

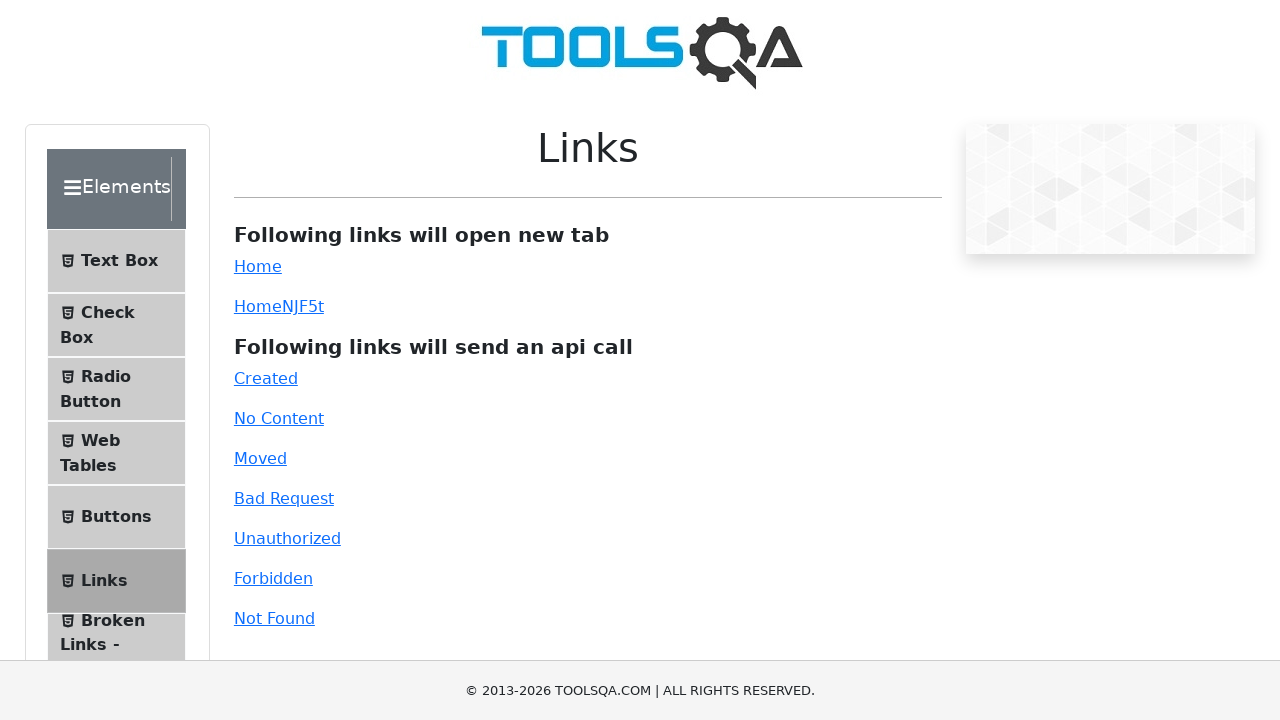

Clicked simple link to open in new tab at (258, 266) on #simpleLink
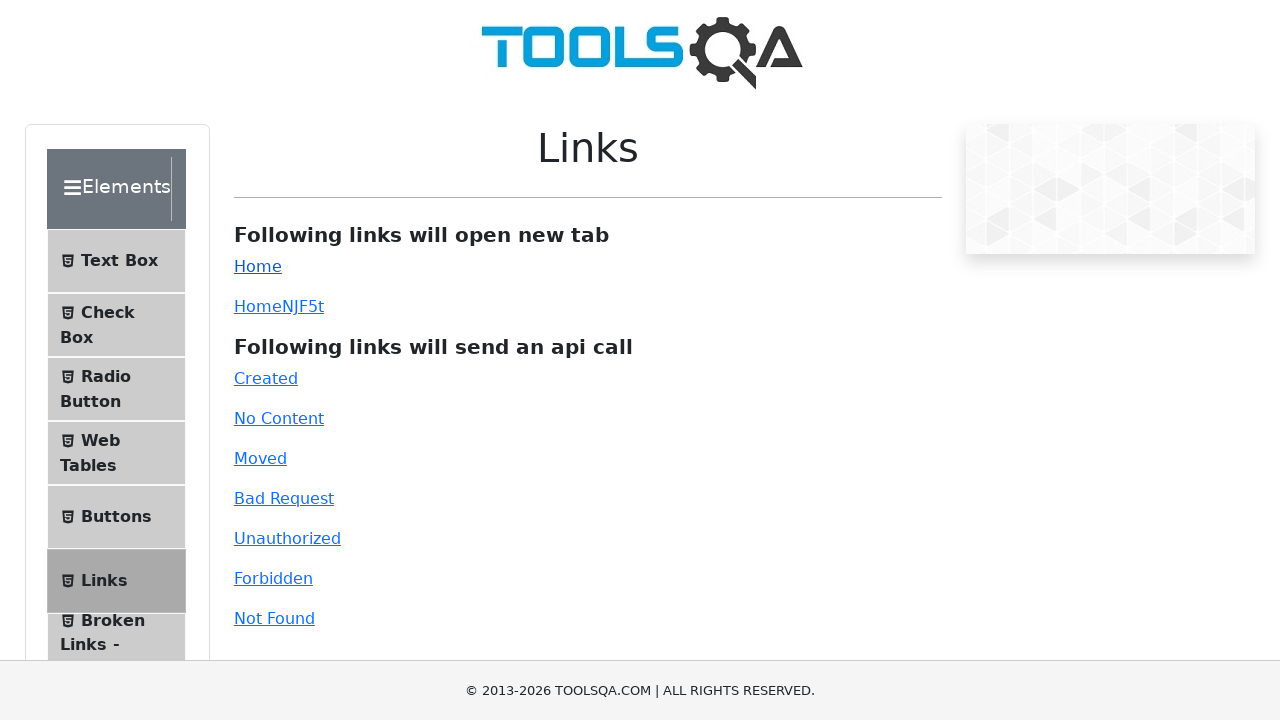

New page opened in tab
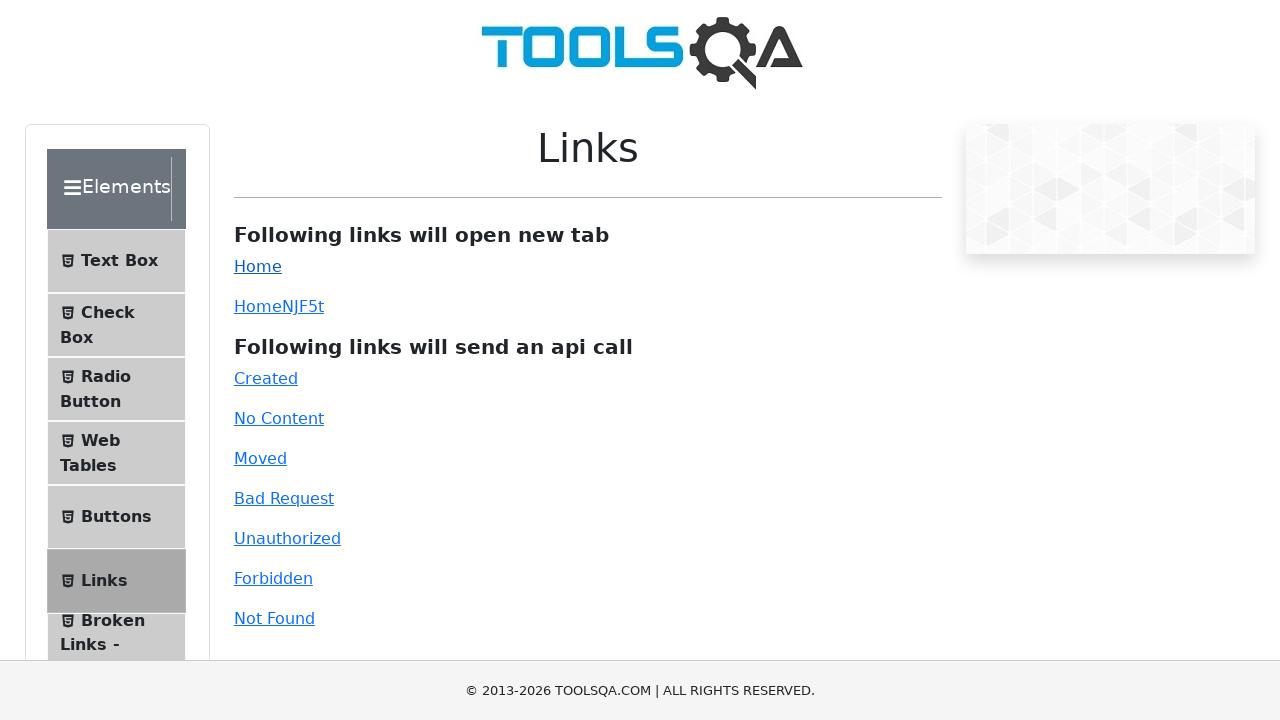

New page finished loading
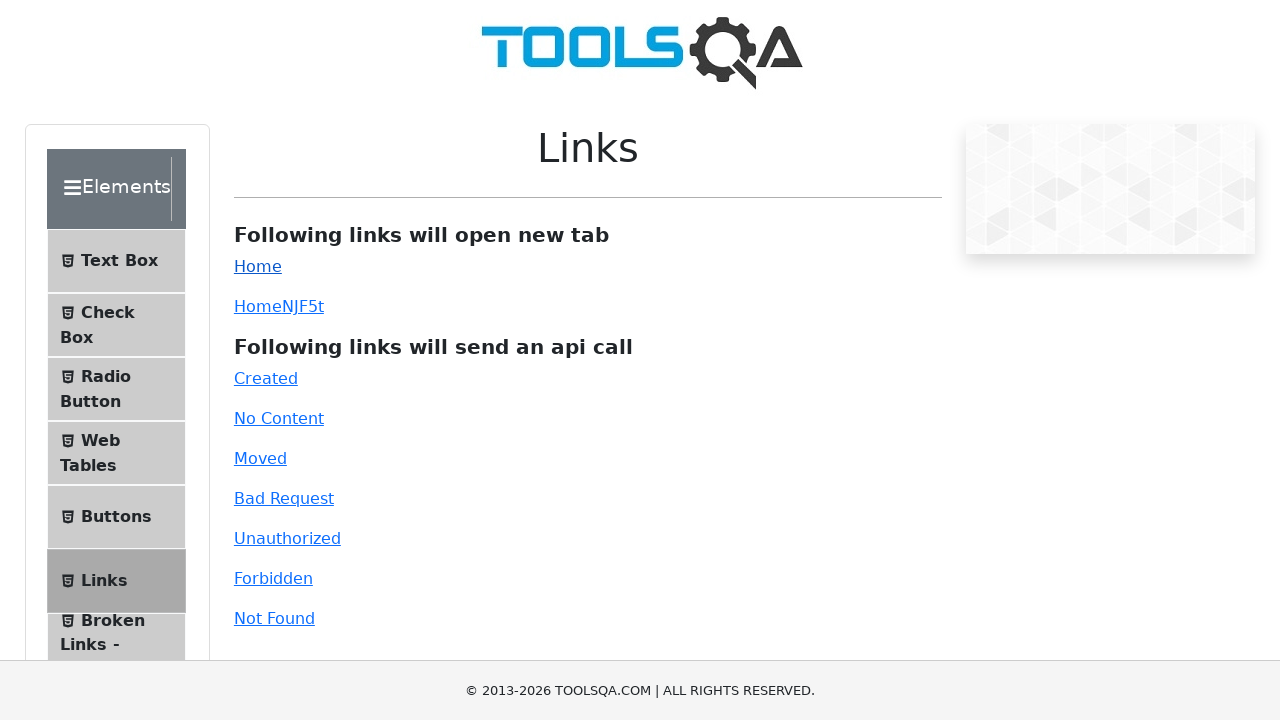

Closed new page tab
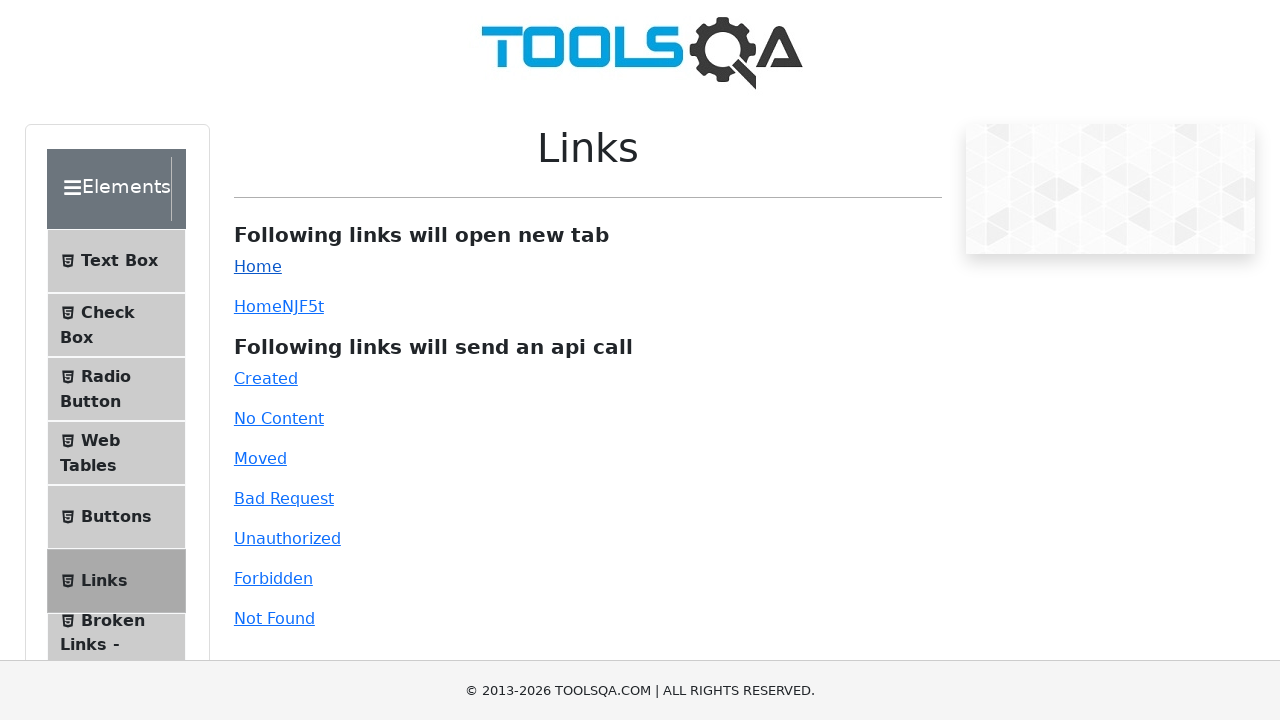

Clicked API link that returns 201 Created status at (266, 378) on #created
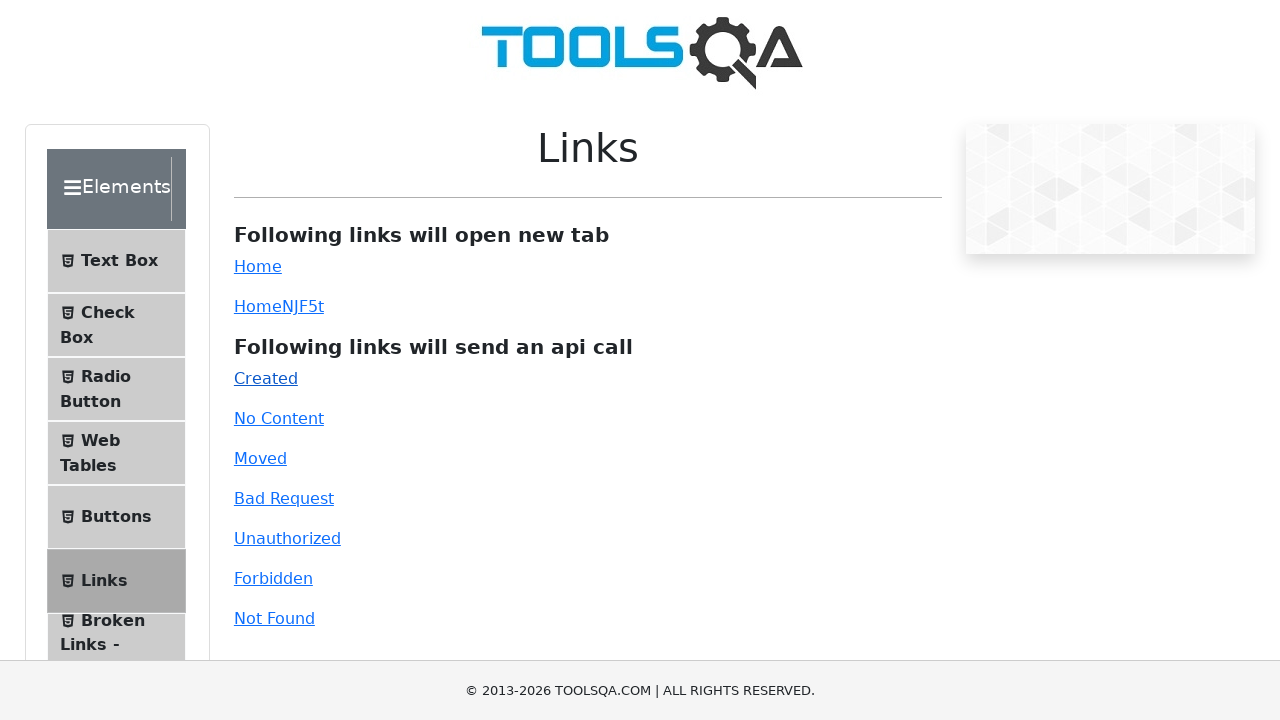

Link response element appeared
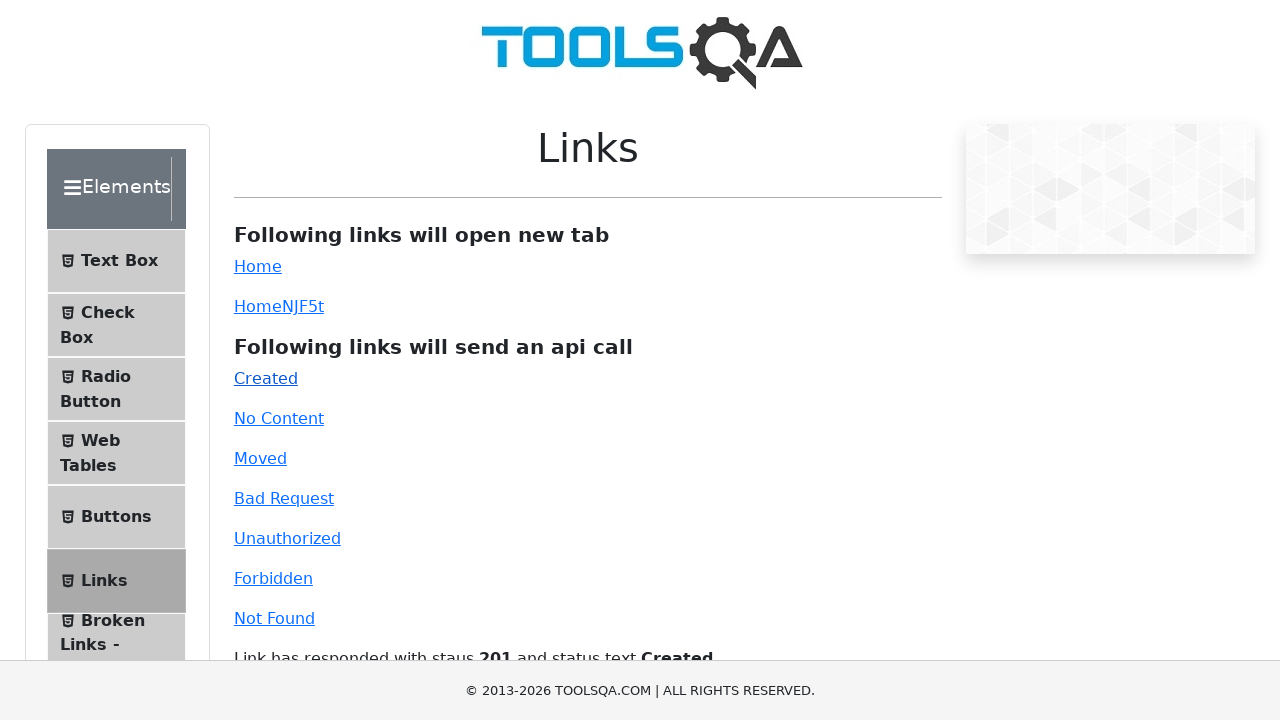

Clicked API link that returns 204 No Content status at (279, 418) on #no-content
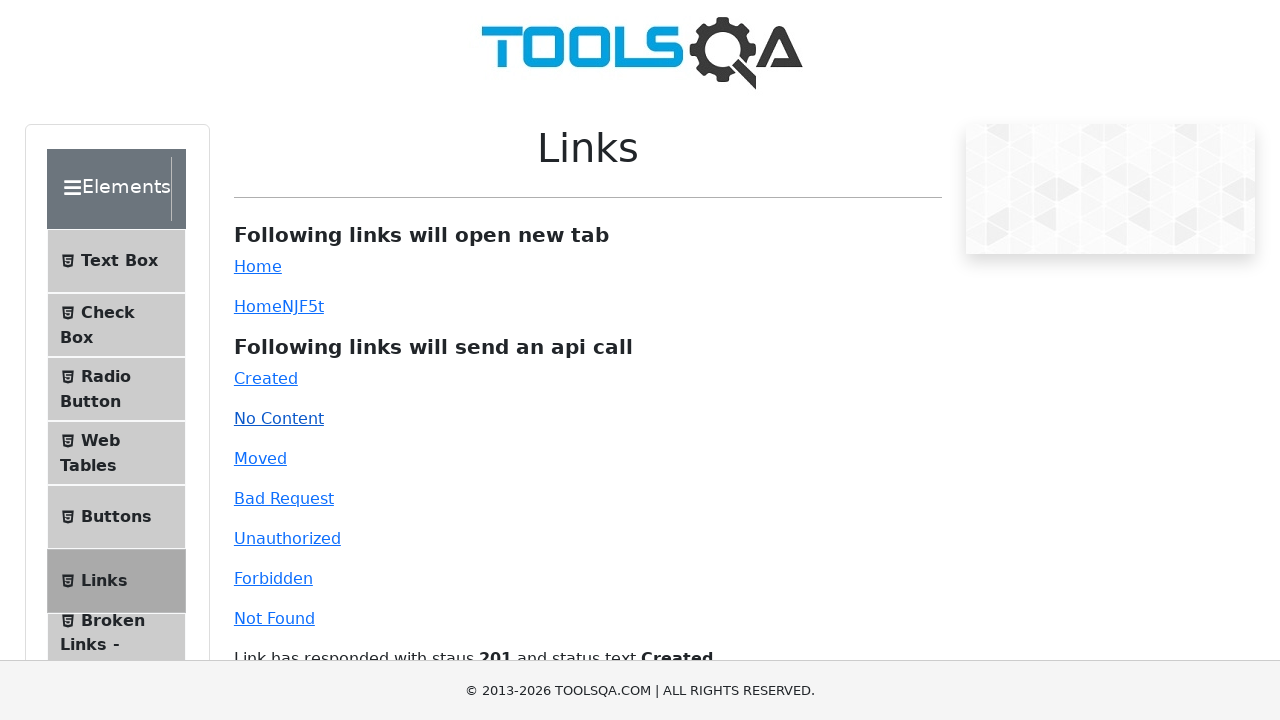

Clicked API link that returns 301 Moved status at (260, 458) on #moved
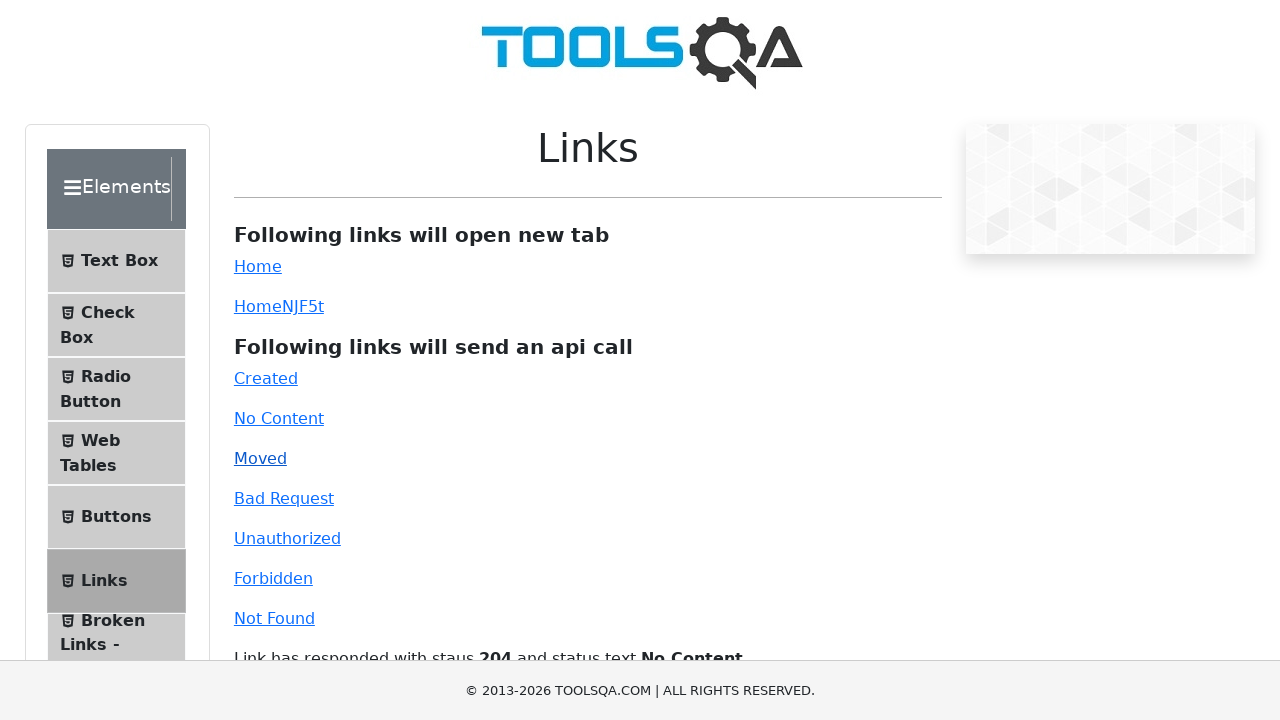

Scrolled down 200 pixels to see more links
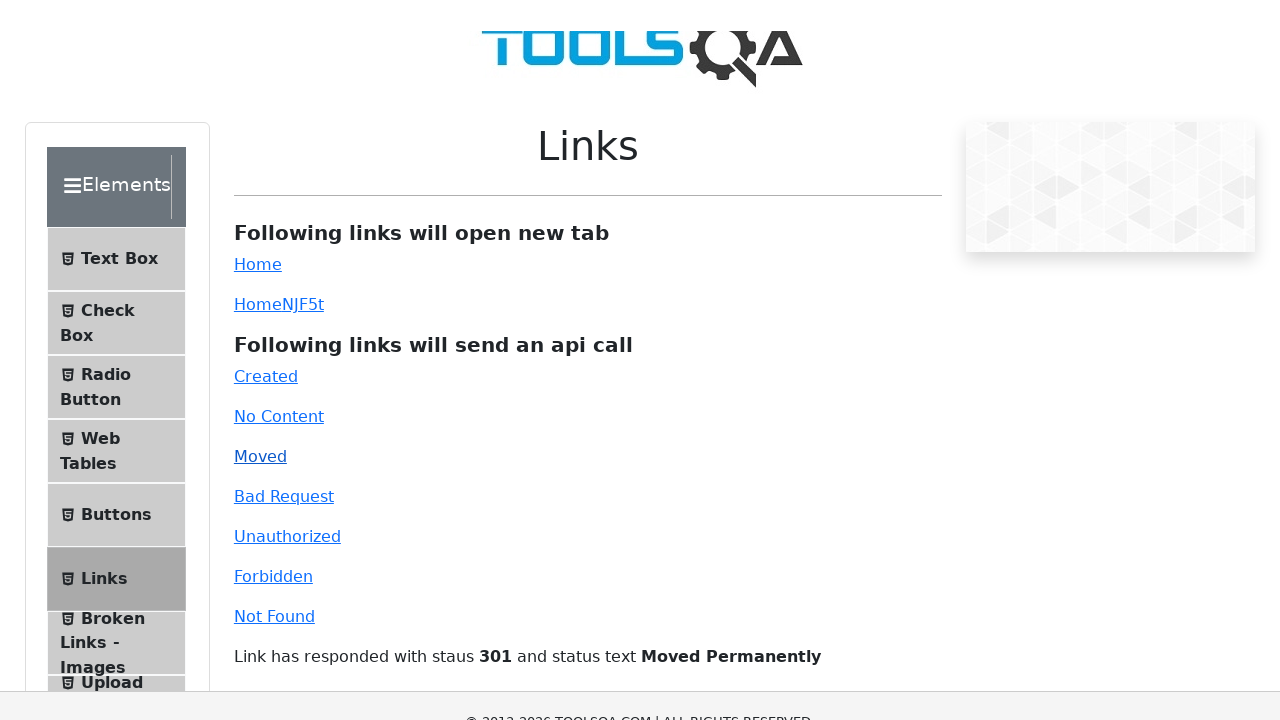

Clicked API link that returns 400 Bad Request status at (284, 298) on #bad-request
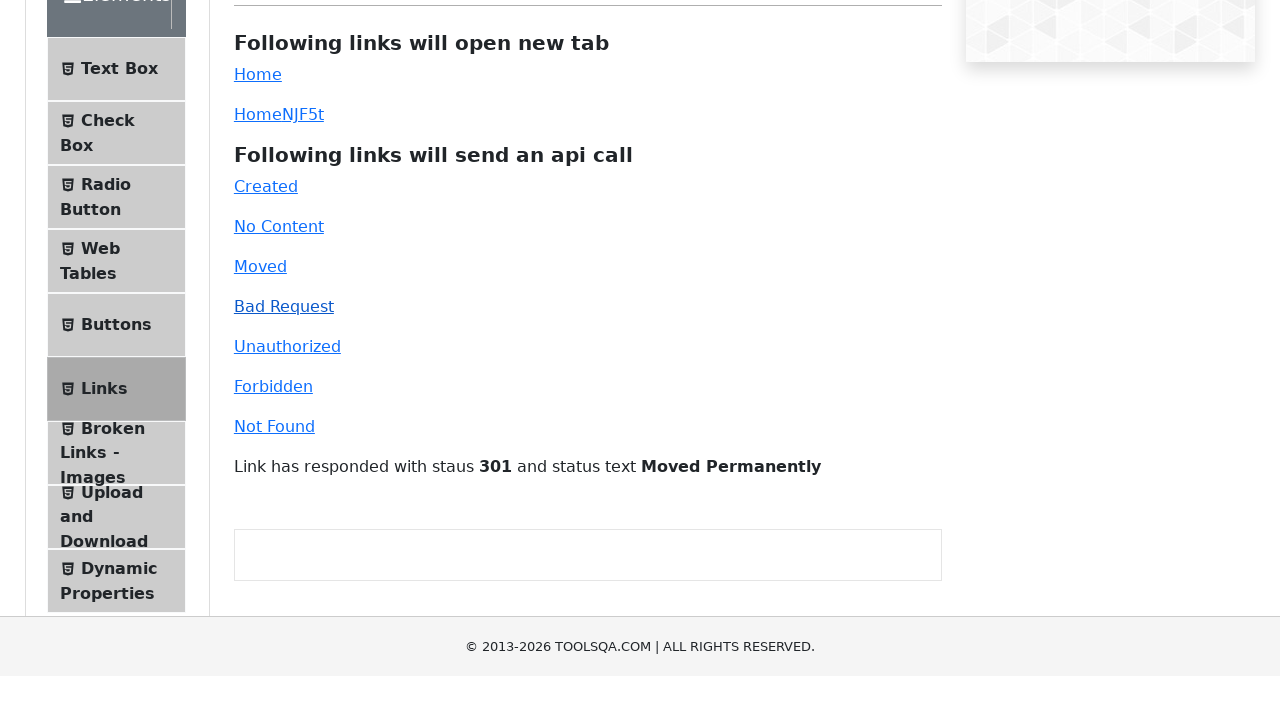

Clicked API link that returns 403 Forbidden status at (273, 578) on #forbidden
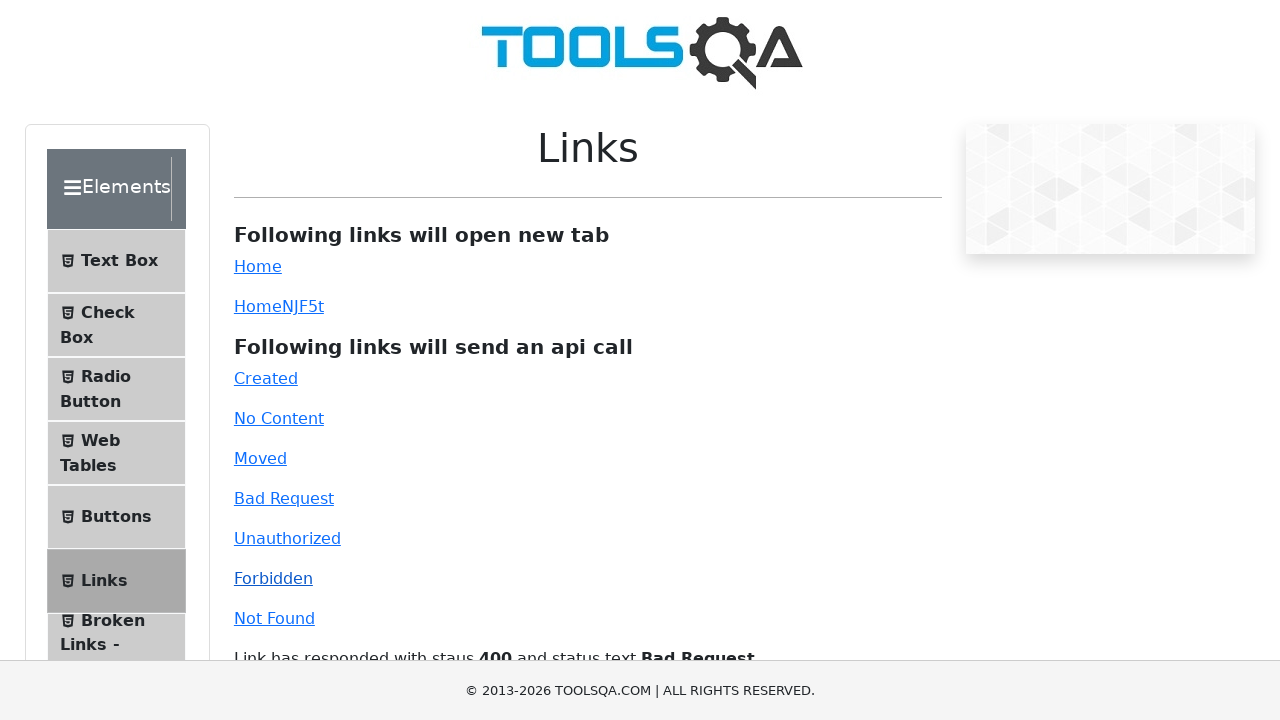

Clicked API link with invalid URL at (274, 618) on #invalid-url
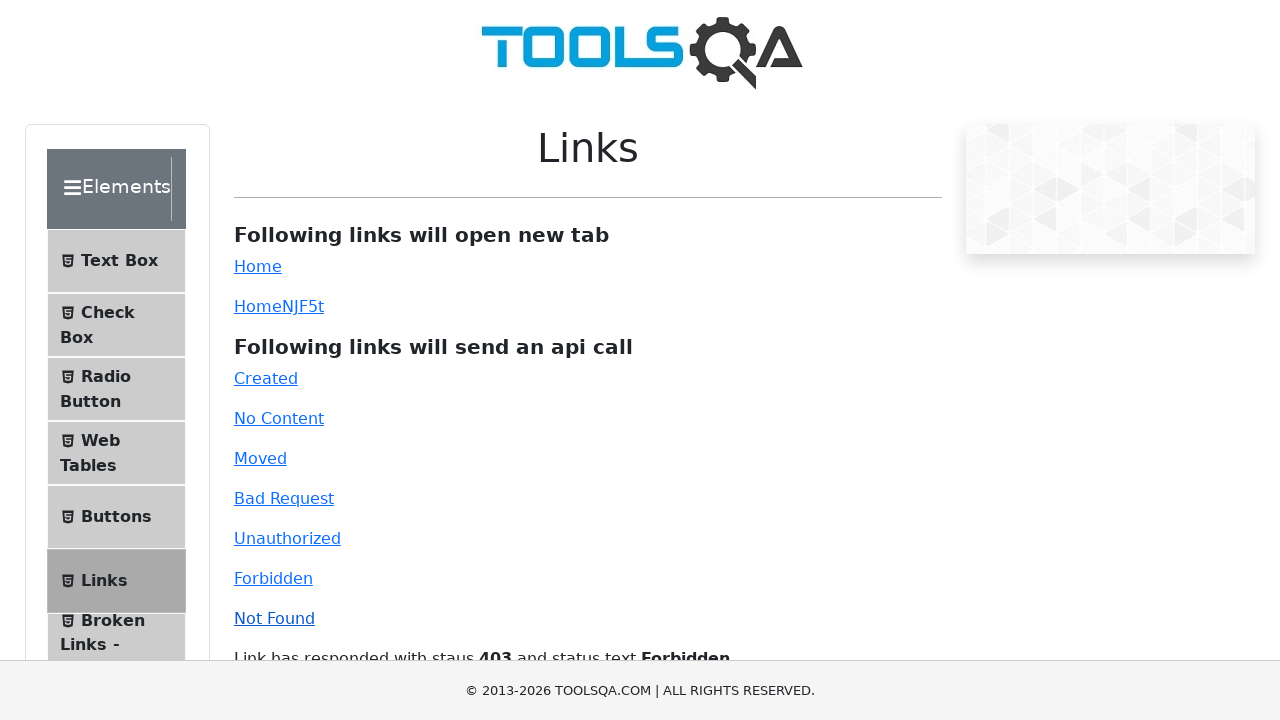

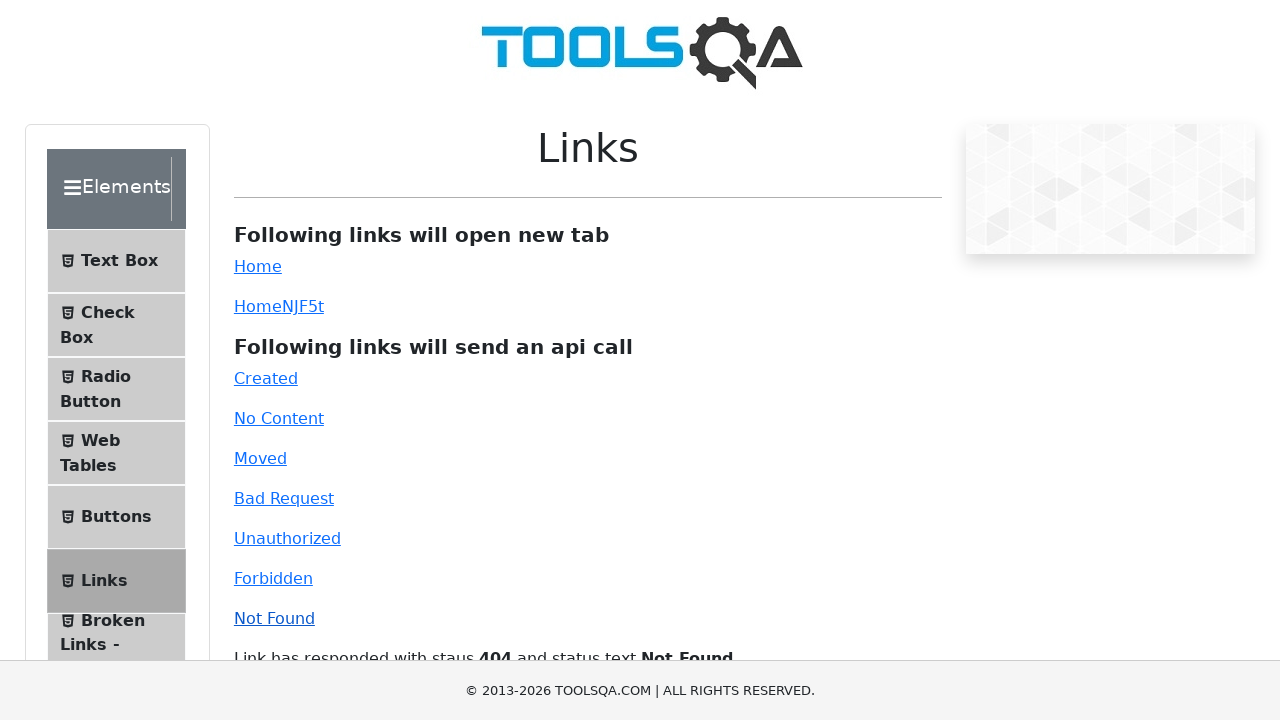